Tests filtering to display only active (non-completed) items

Starting URL: https://demo.playwright.dev/todomvc

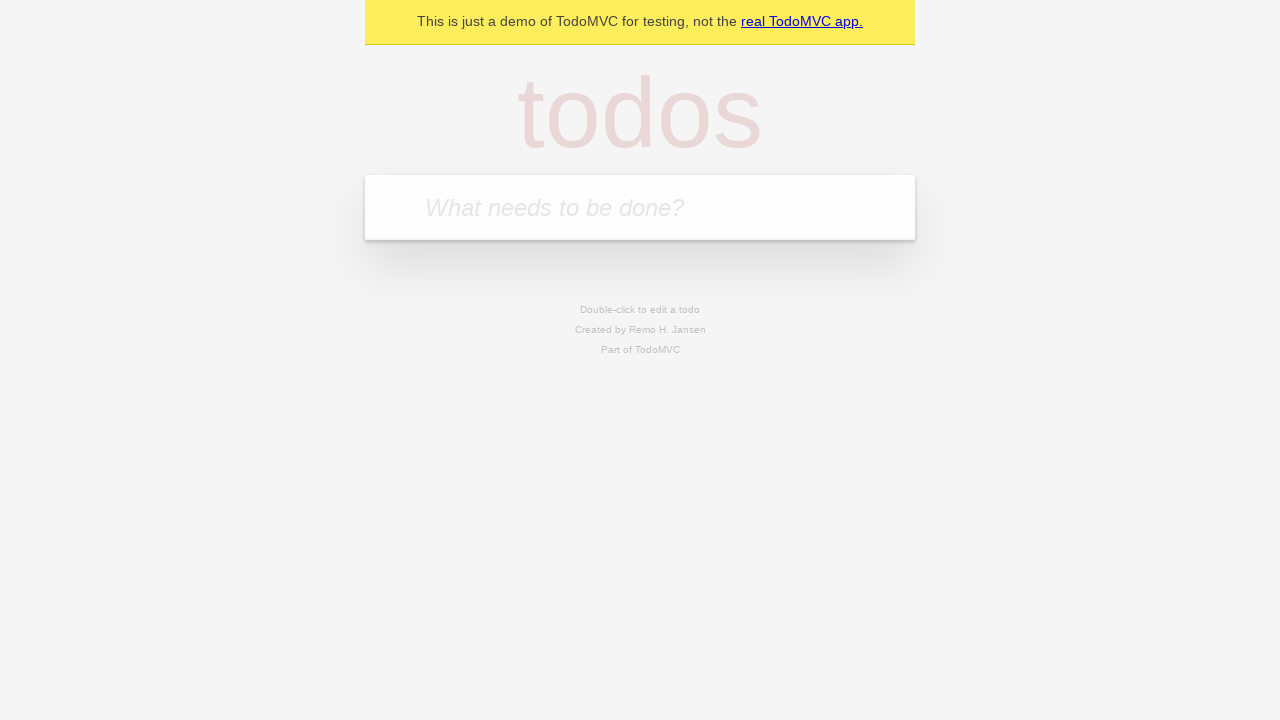

Filled todo input with 'buy some cheese' on internal:attr=[placeholder="What needs to be done?"i]
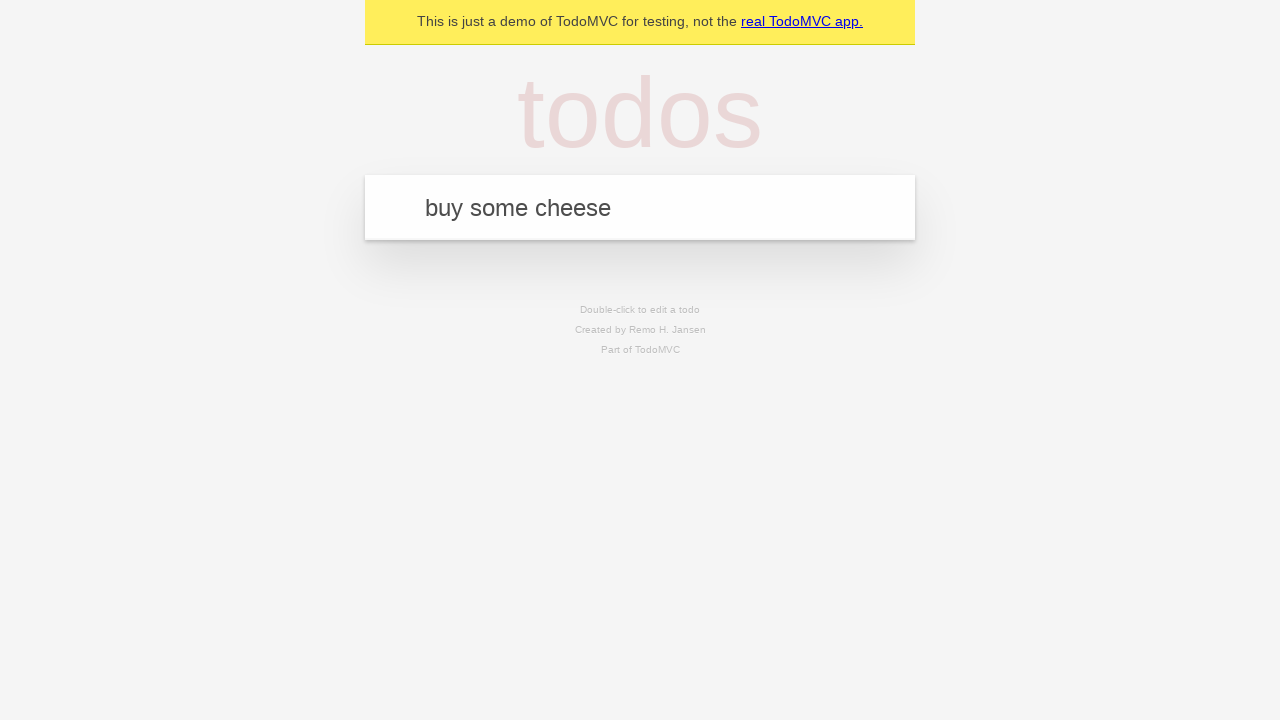

Pressed Enter to add first todo item on internal:attr=[placeholder="What needs to be done?"i]
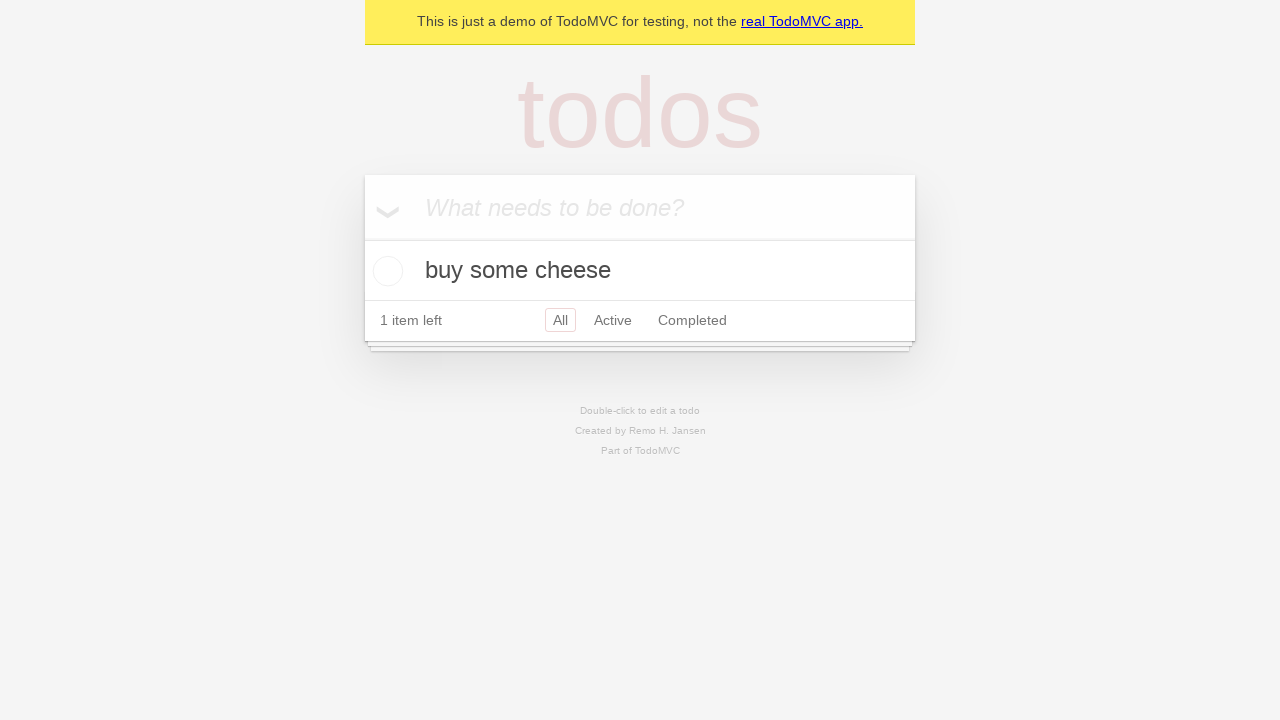

Filled todo input with 'feed the cat' on internal:attr=[placeholder="What needs to be done?"i]
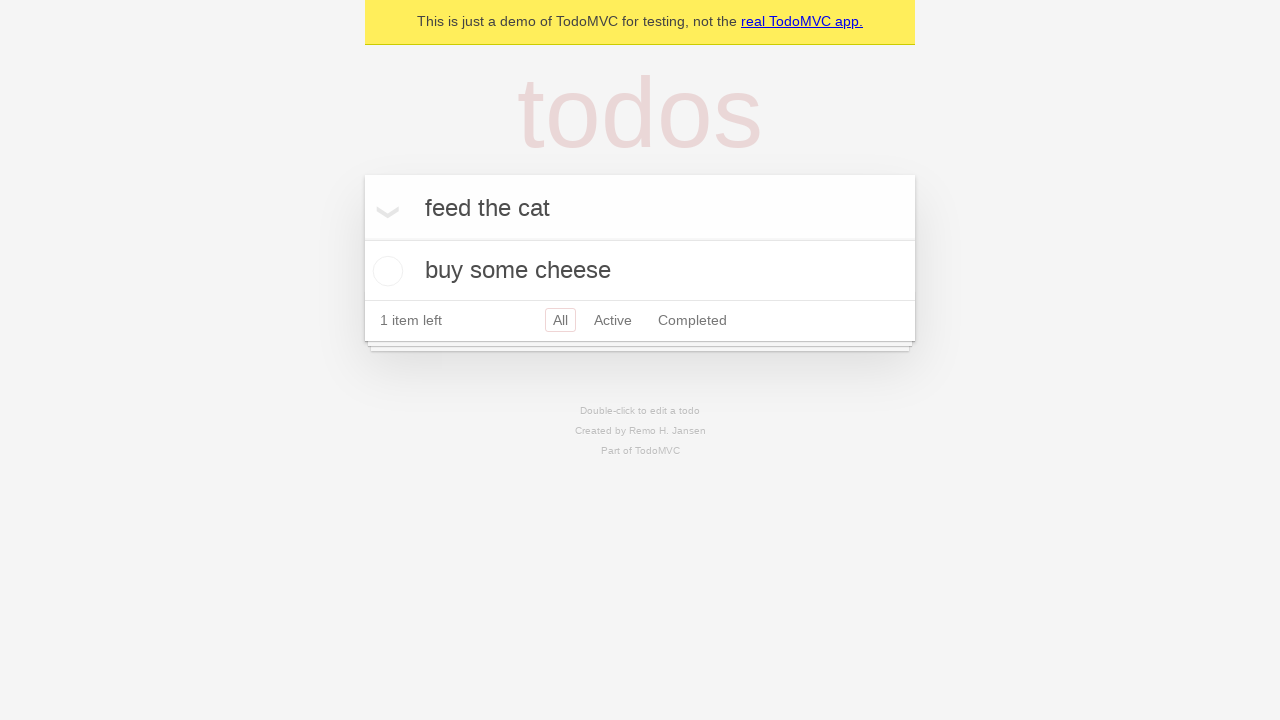

Pressed Enter to add second todo item on internal:attr=[placeholder="What needs to be done?"i]
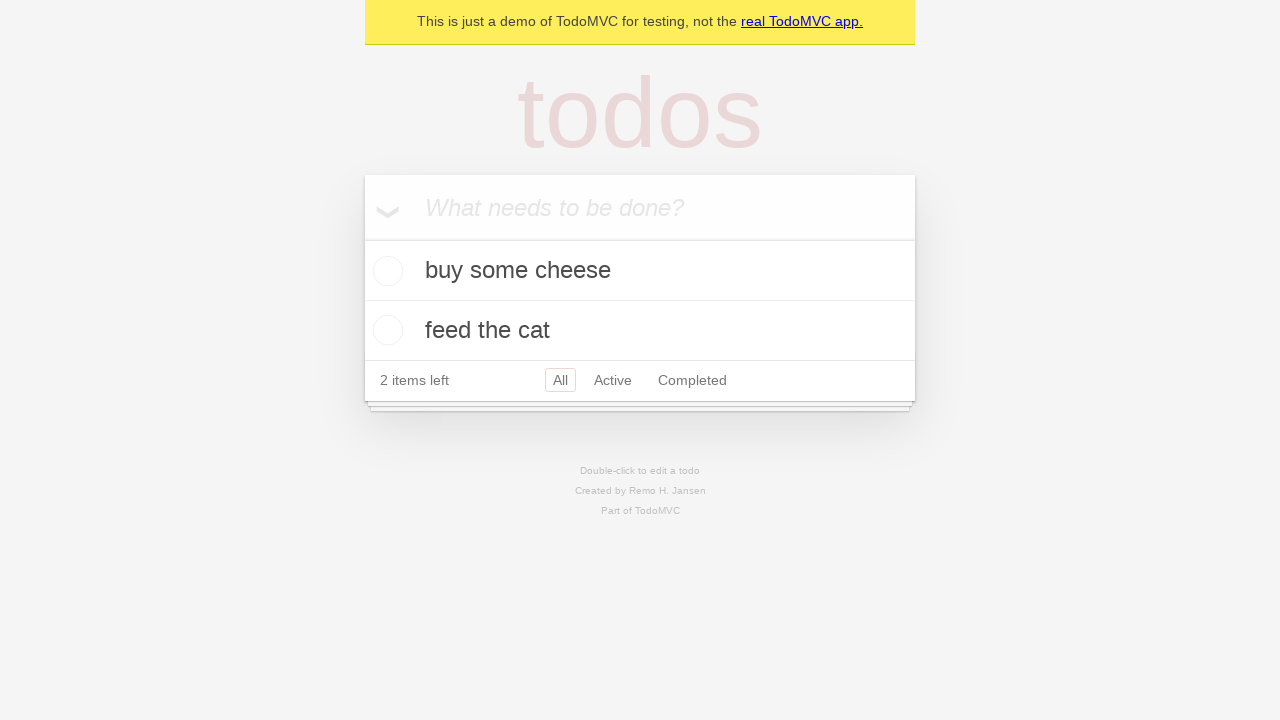

Filled todo input with 'book a doctors appointment' on internal:attr=[placeholder="What needs to be done?"i]
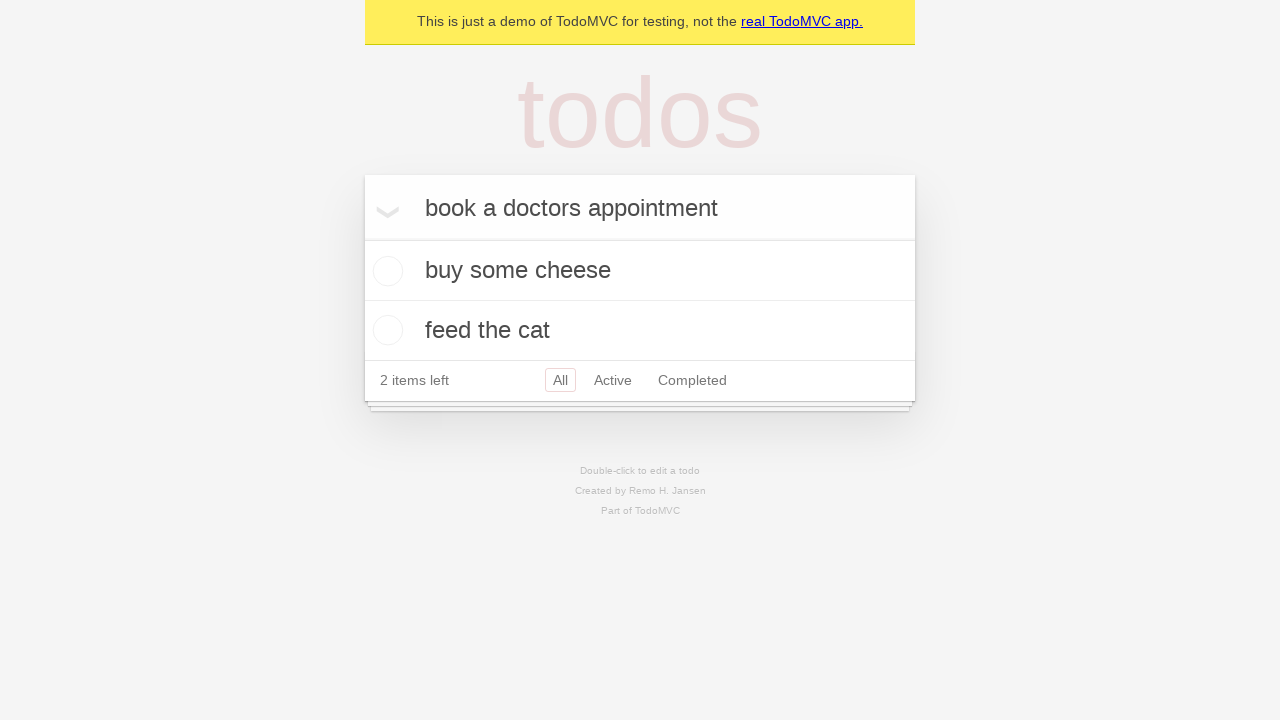

Pressed Enter to add third todo item on internal:attr=[placeholder="What needs to be done?"i]
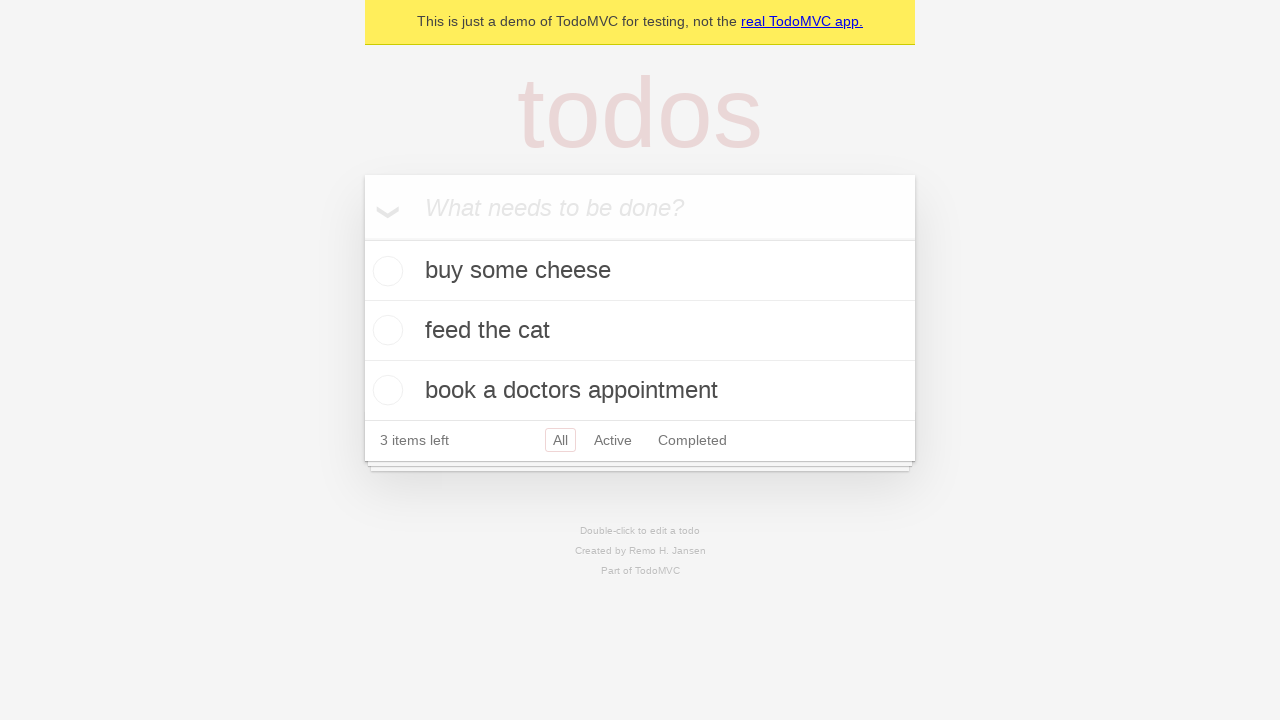

Checked the second todo item (feed the cat) as completed at (385, 330) on internal:testid=[data-testid="todo-item"s] >> nth=1 >> internal:role=checkbox
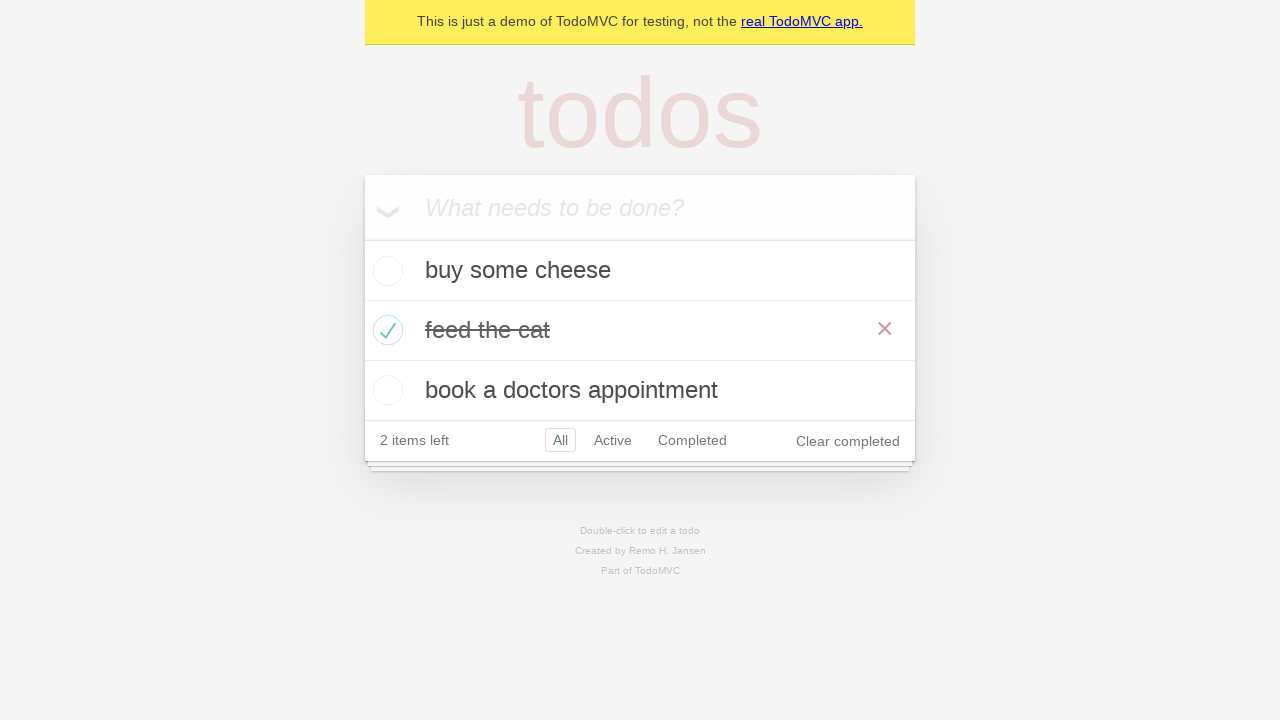

Clicked Active filter to display only non-completed items at (613, 440) on internal:role=link[name="Active"i]
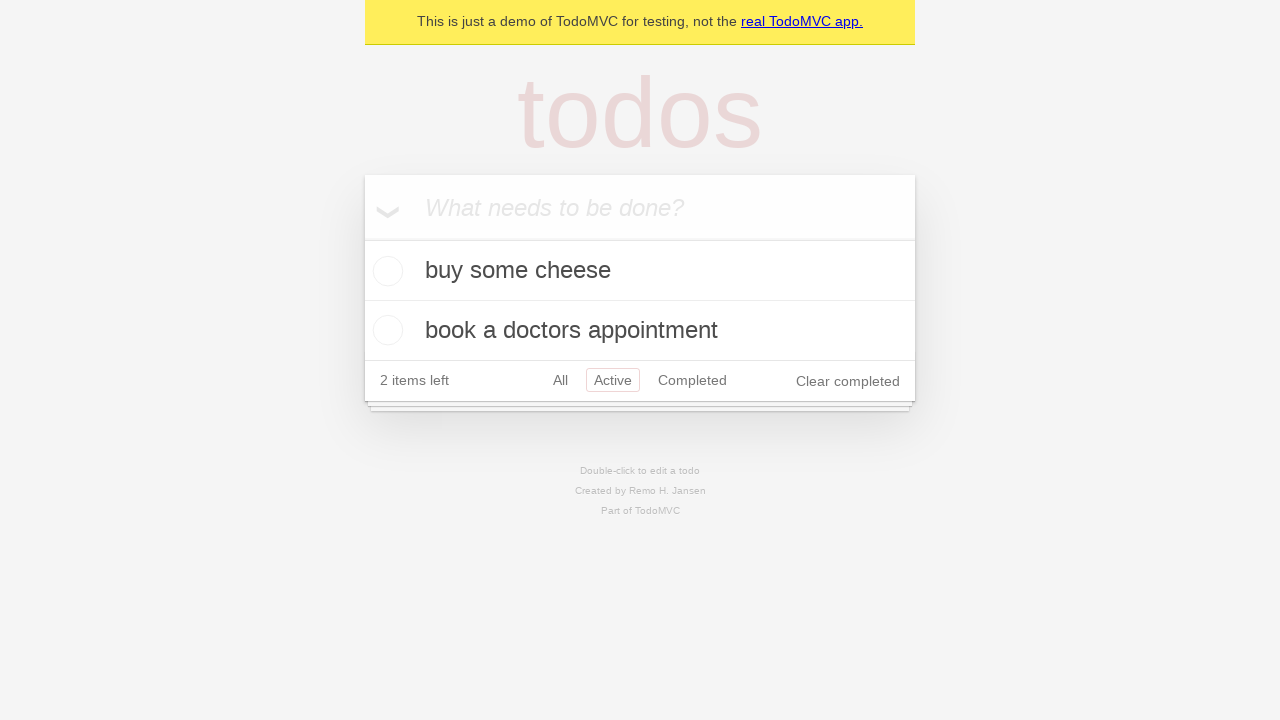

Verified filtered view now displays 2 active items
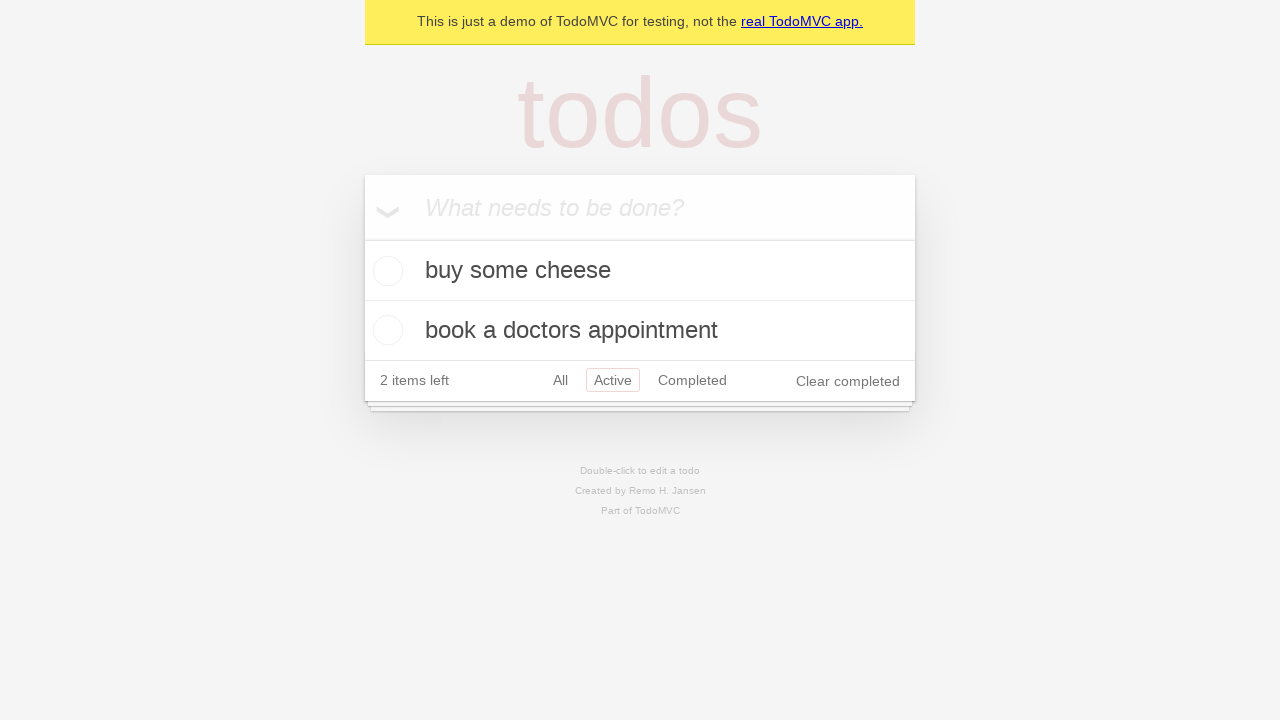

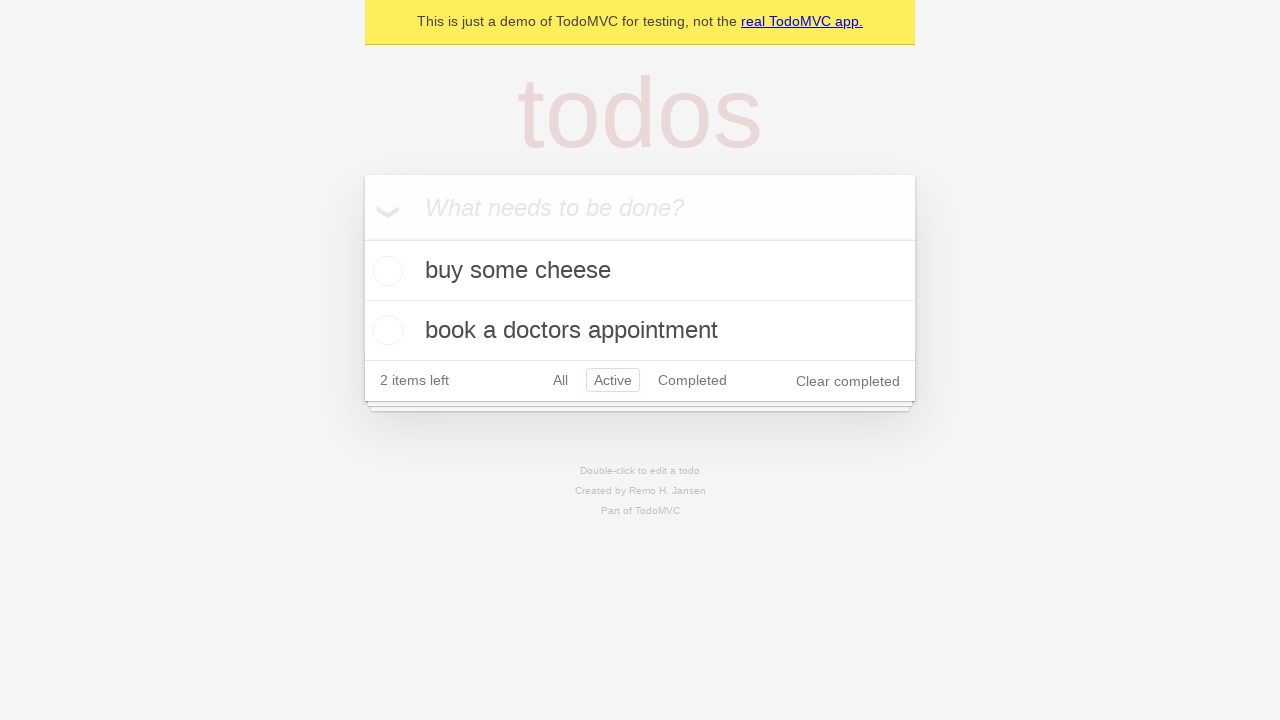